Tests file download functionality by clicking on a download link and verifying the download completes

Starting URL: https://the-internet.herokuapp.com/download

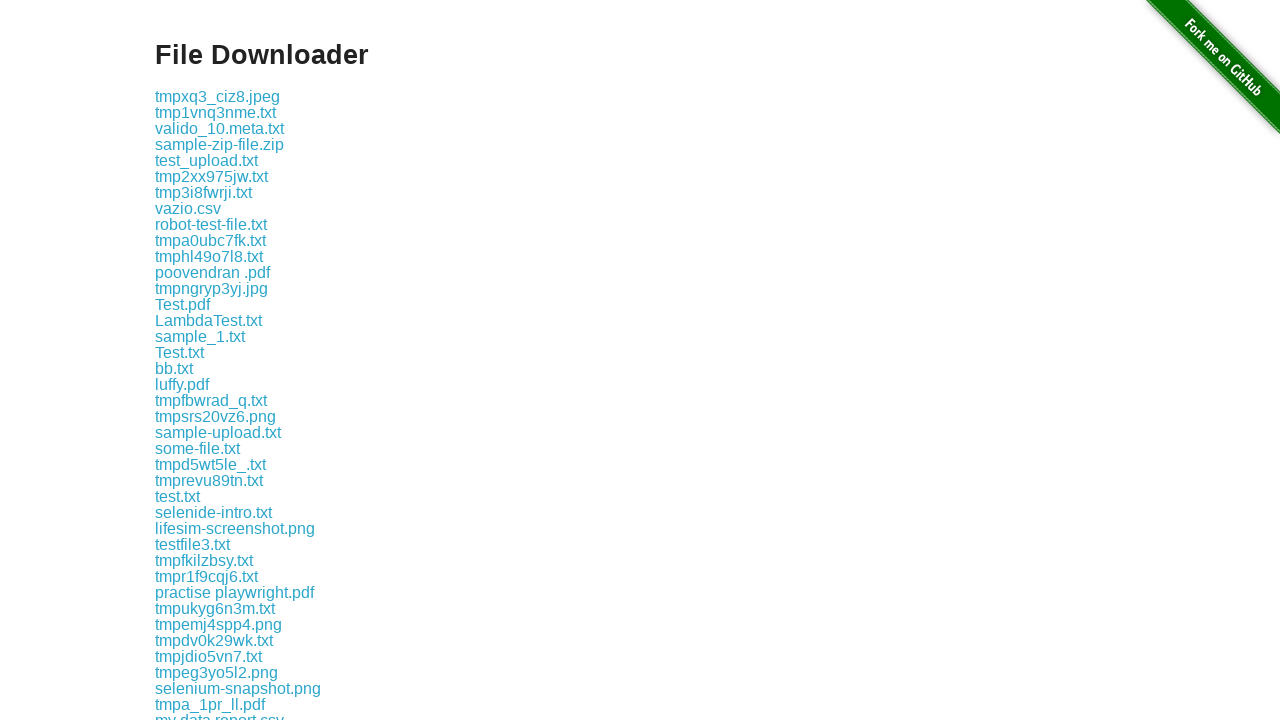

Clicked on 'some-file.txt' download link at (198, 448) on text='some-file.txt'
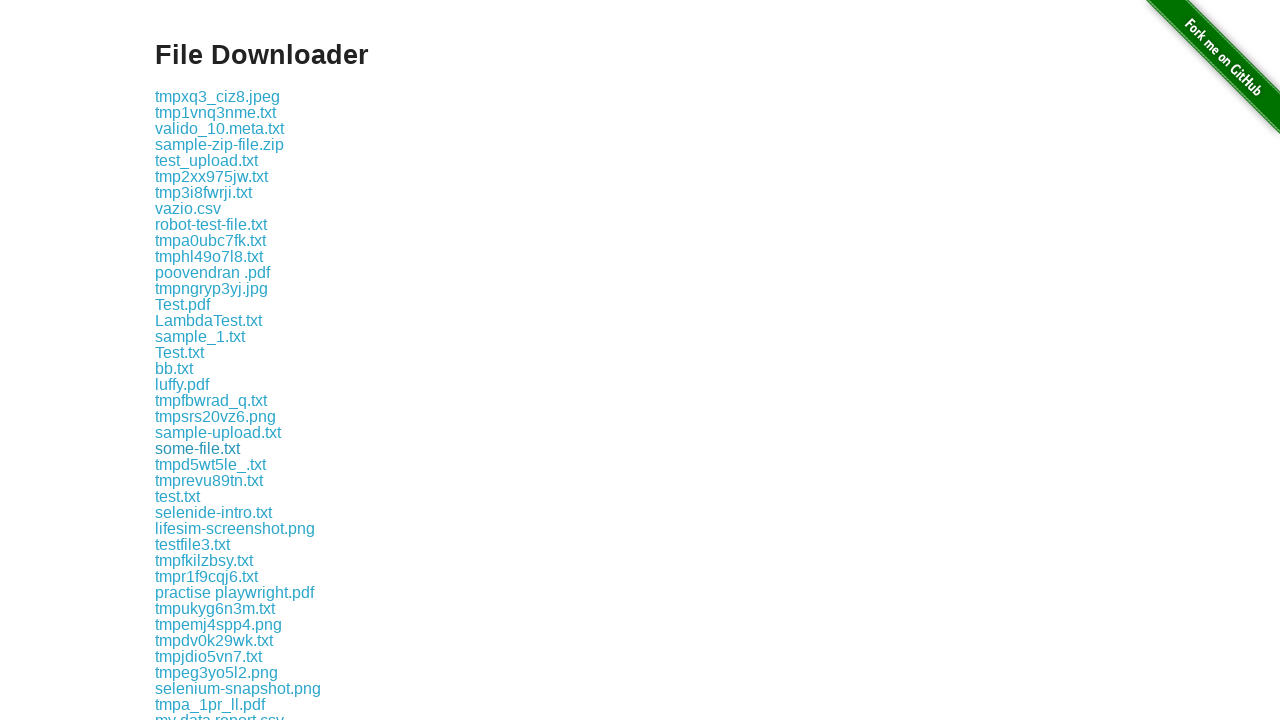

Clicked download link and waited for download to complete at (198, 448) on text='some-file.txt'
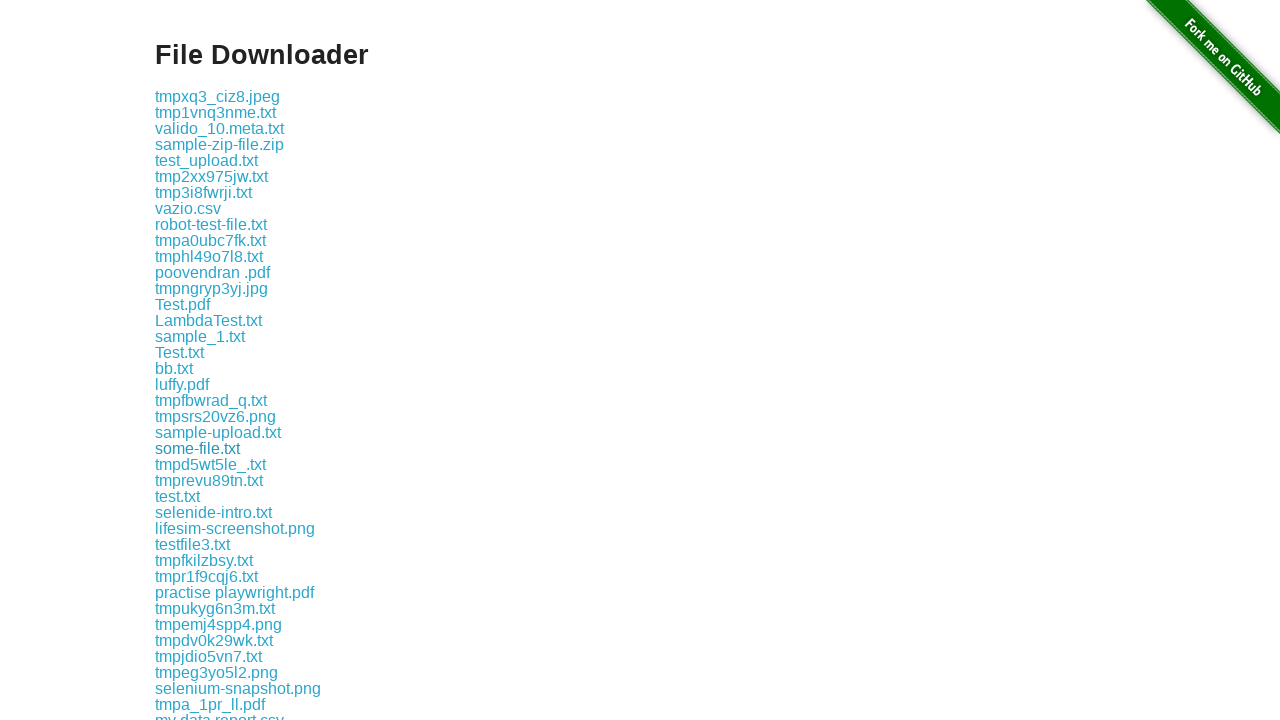

File download completed successfully
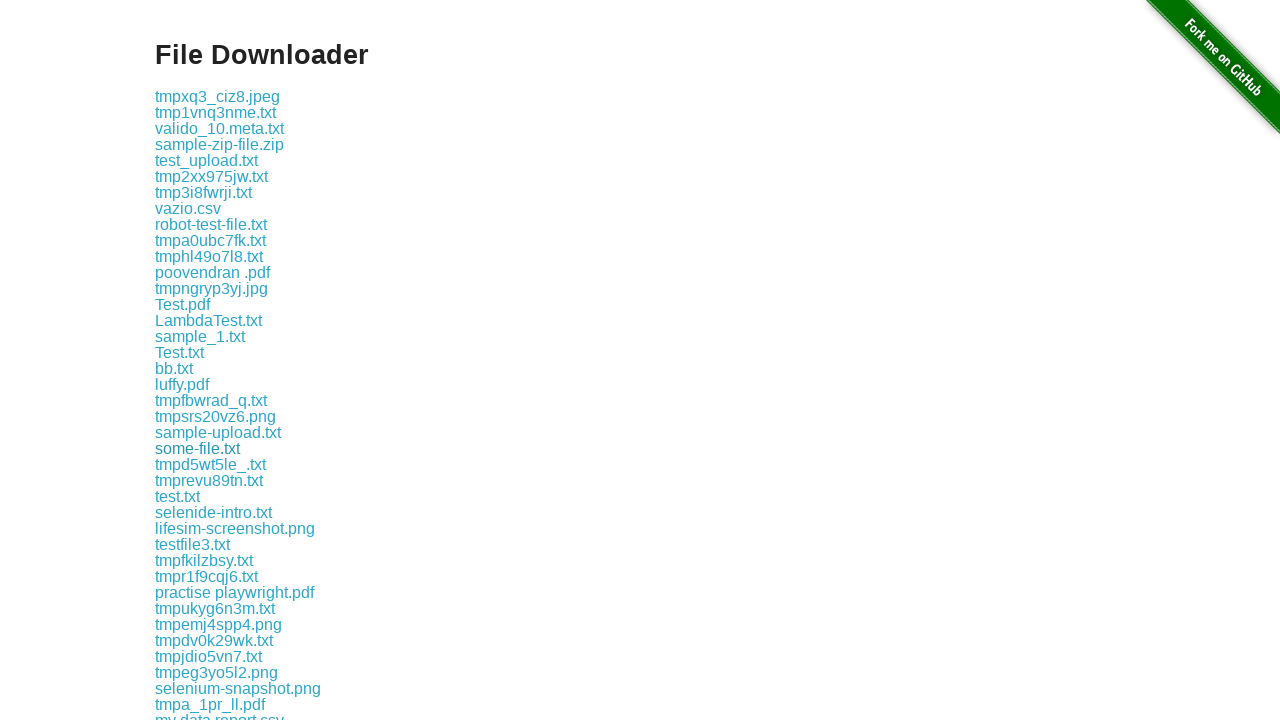

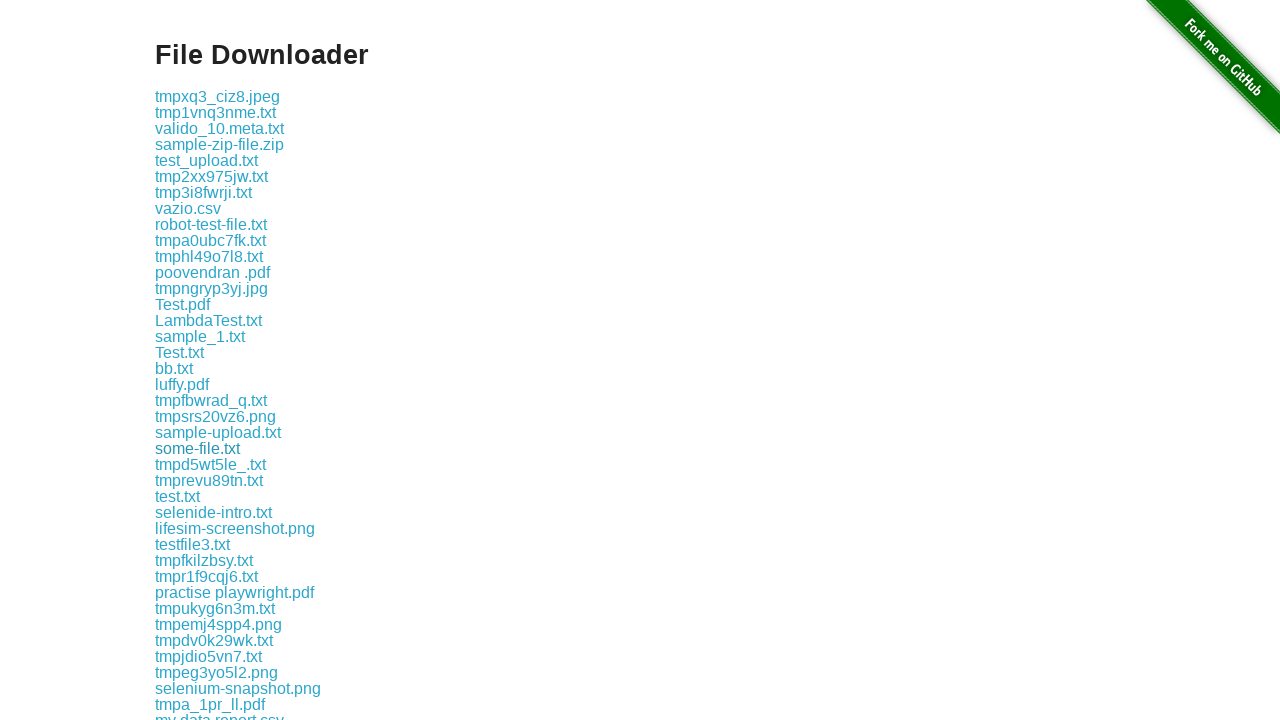